Tests window handling functionality by navigating to a page that opens multiple windows, switching between parent and child windows, and verifying content in each window

Starting URL: https://the-internet.herokuapp.com/

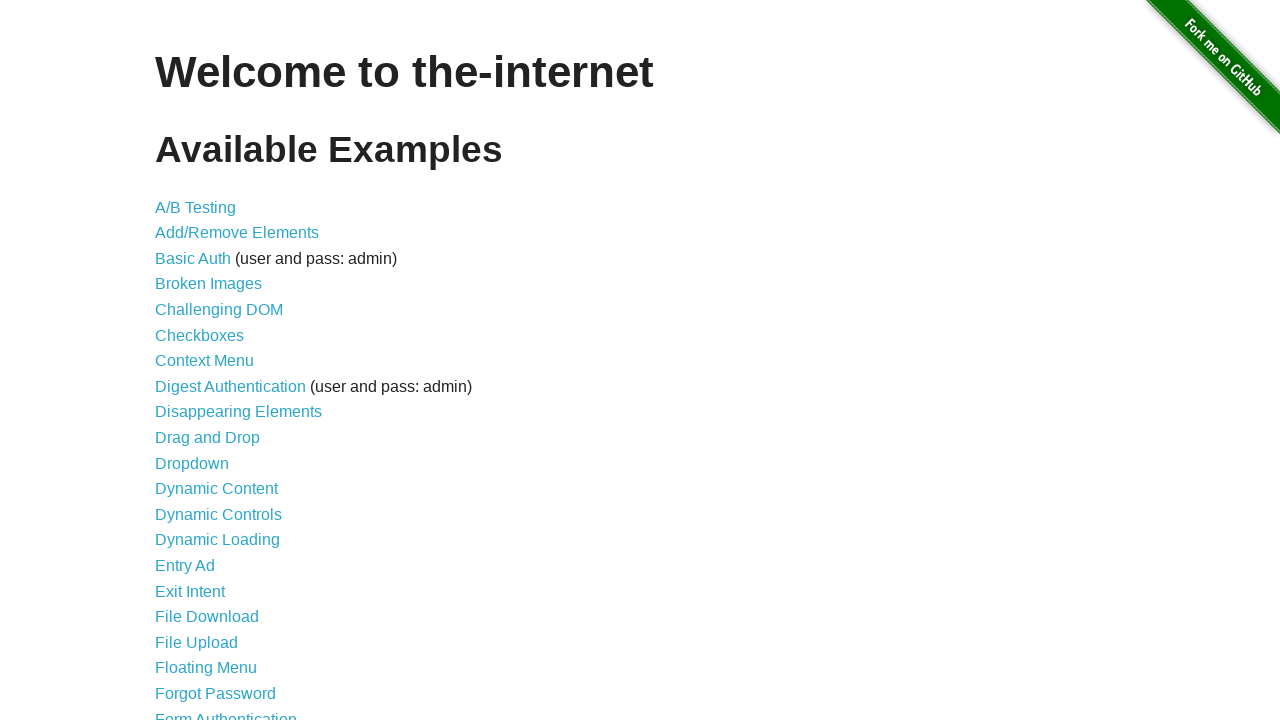

Clicked on Multiple Windows link at (218, 369) on xpath=//a[contains(text(),'Multiple Windows')]
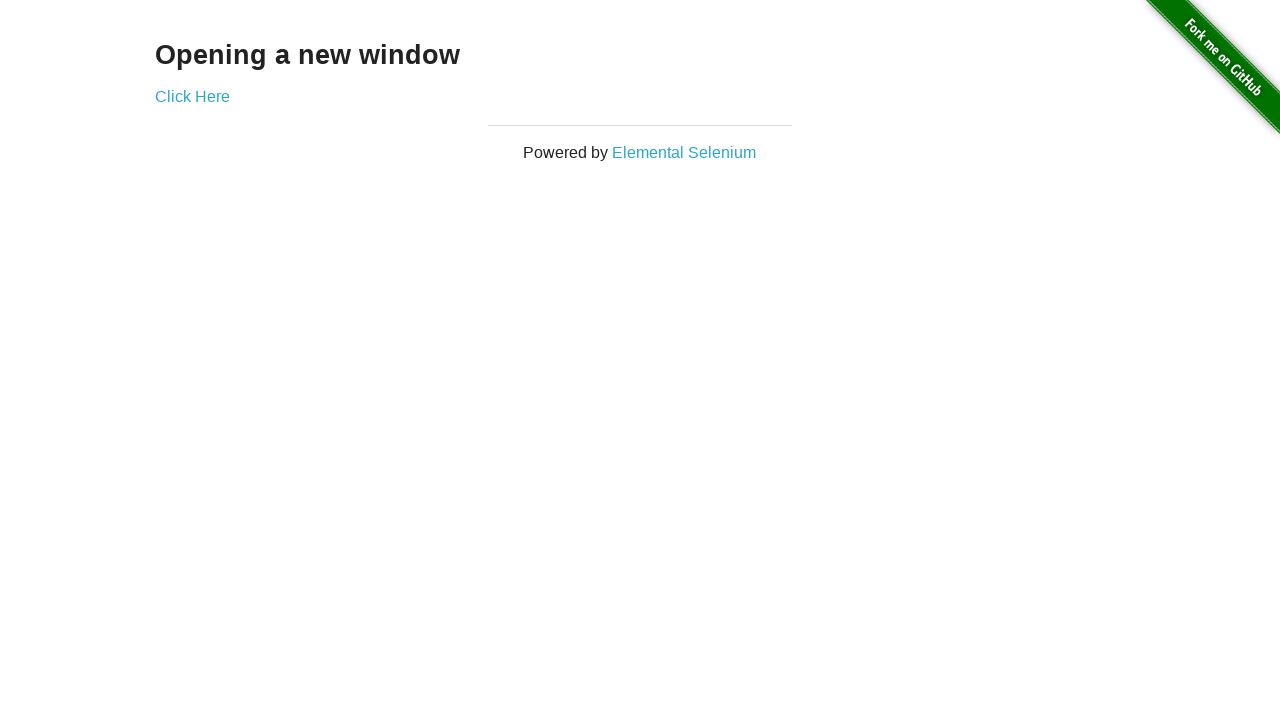

Clicked Click Here link to open new window at (192, 96) on xpath=//a[contains(text(),'Click Here')]
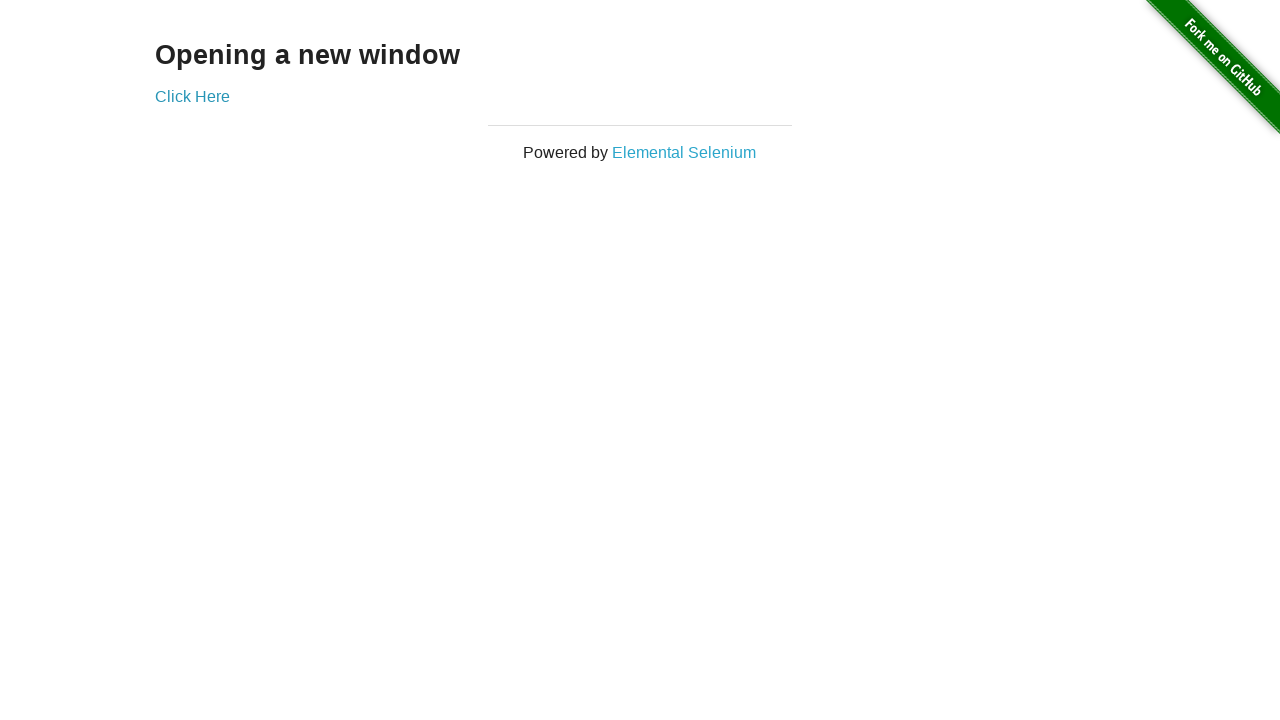

New window/tab opened and captured
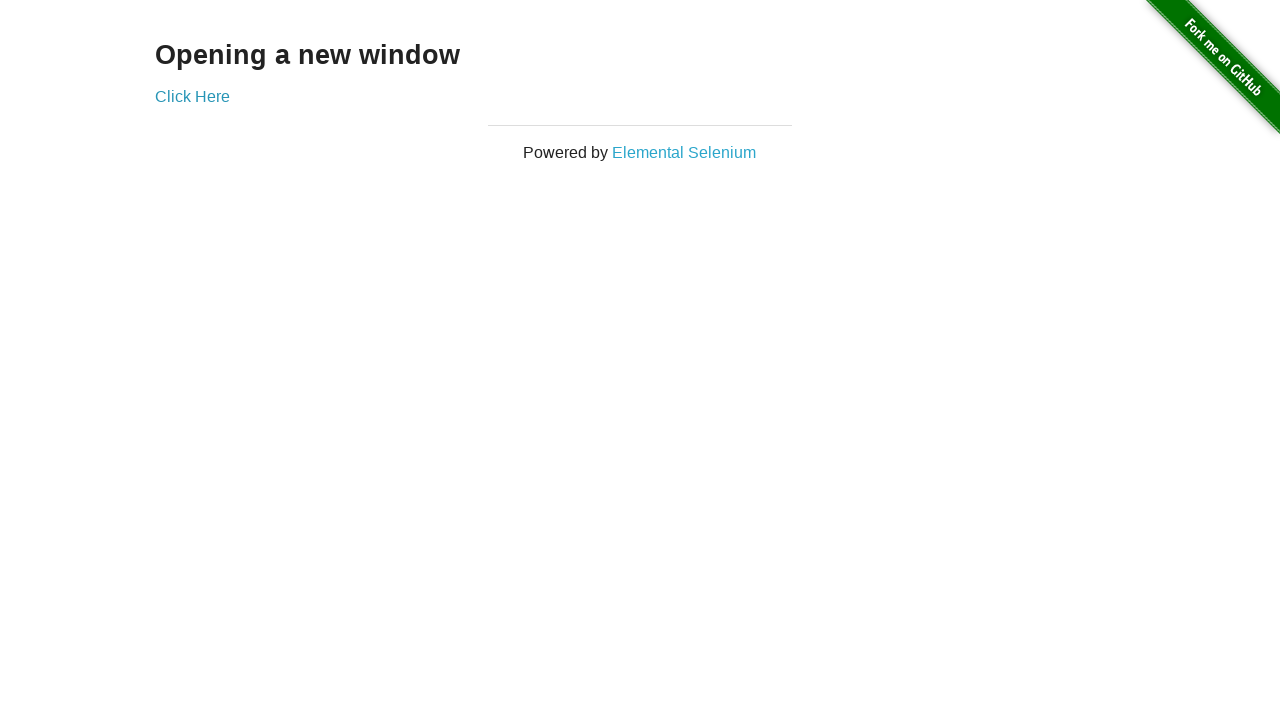

Verified 'New Window' heading is present in child window
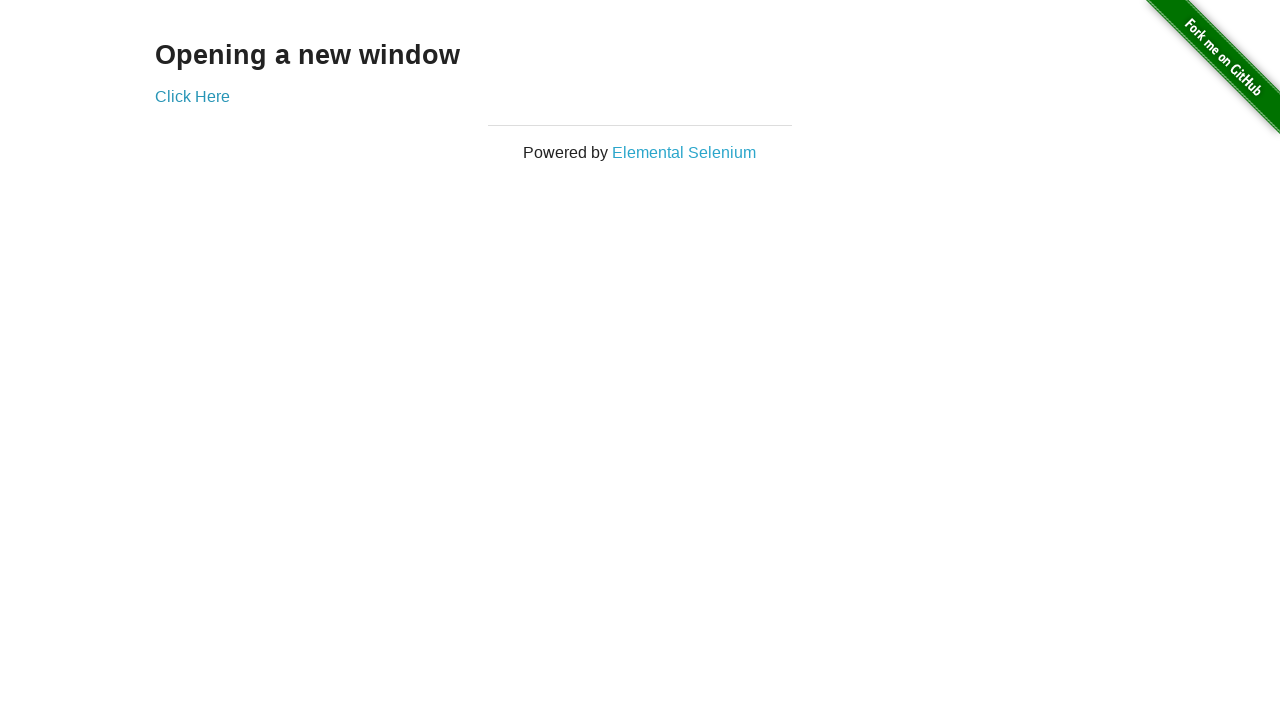

Verified 'Opening a new window' heading is present in parent window
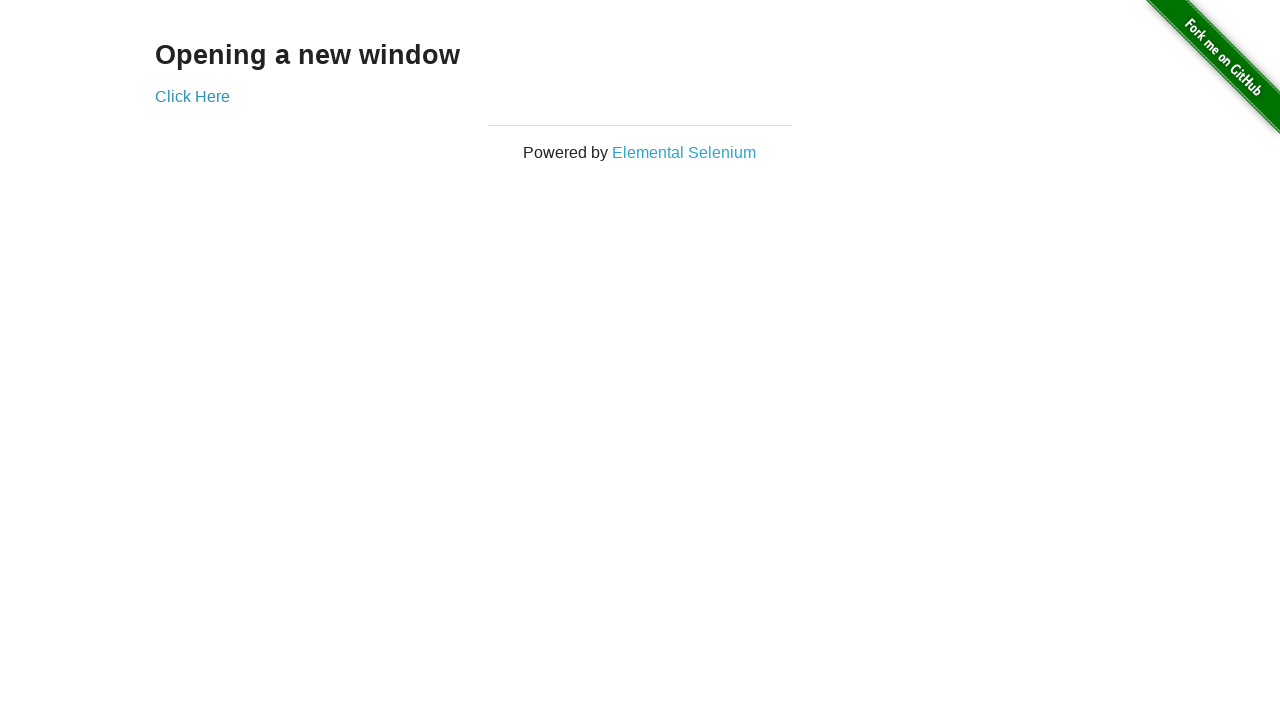

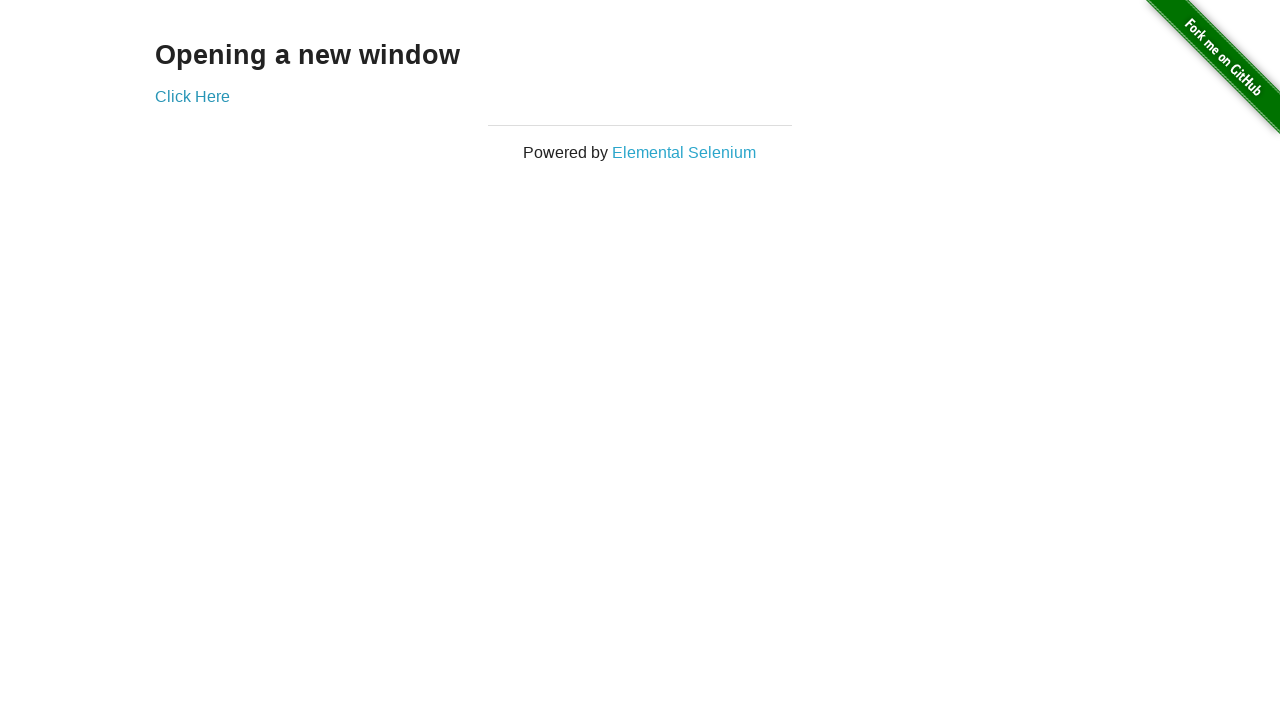